Tests that todo data persists after page reload

Starting URL: https://demo.playwright.dev/todomvc

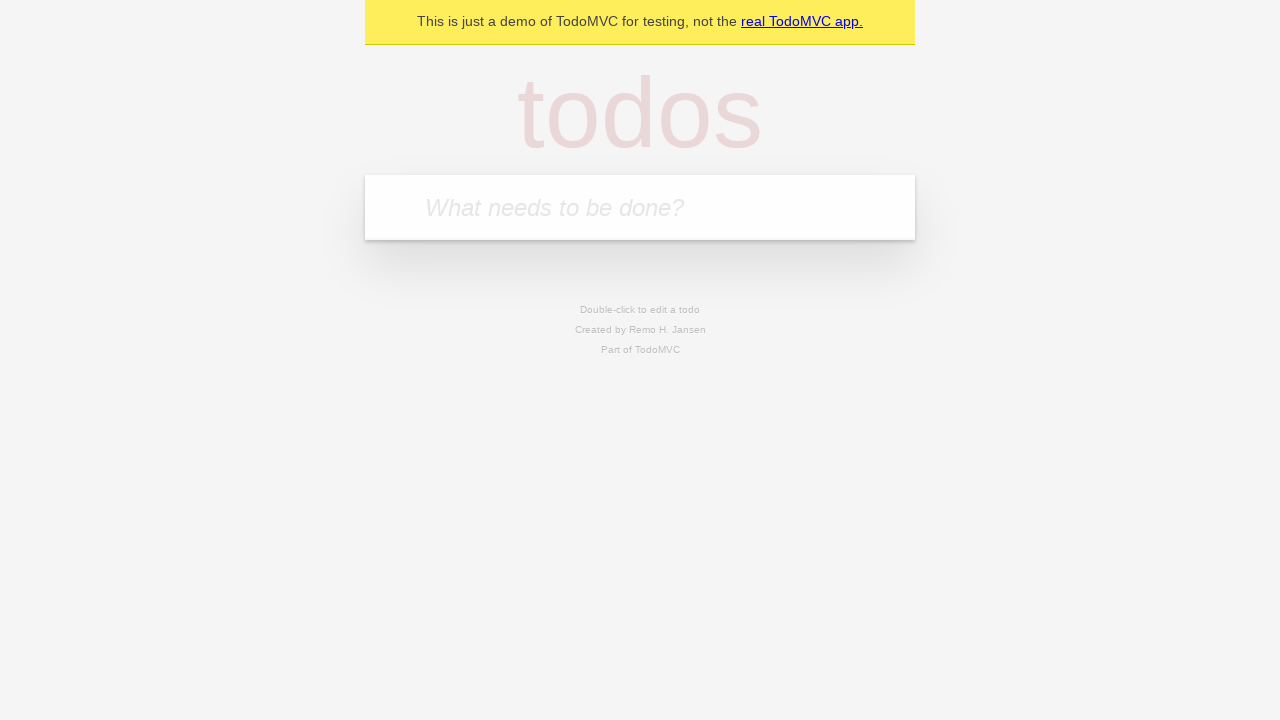

Filled todo input with 'buy some cheese' on internal:attr=[placeholder="What needs to be done?"i]
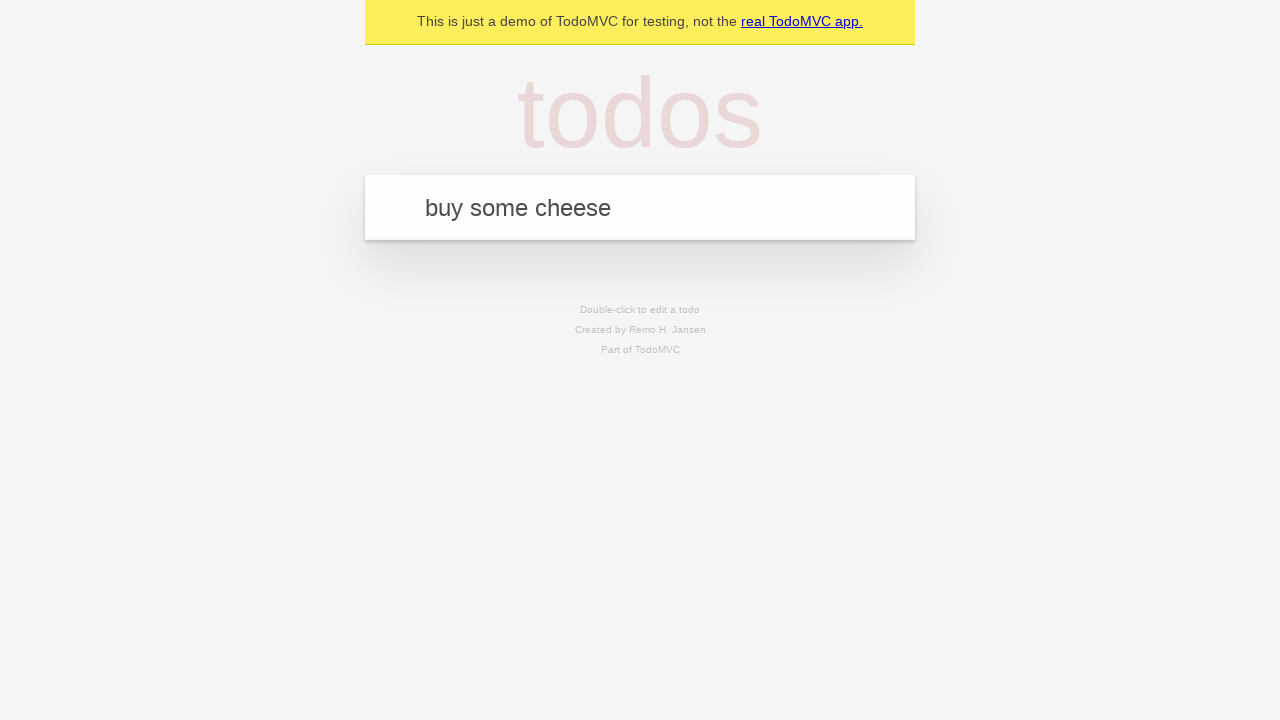

Pressed Enter to create first todo on internal:attr=[placeholder="What needs to be done?"i]
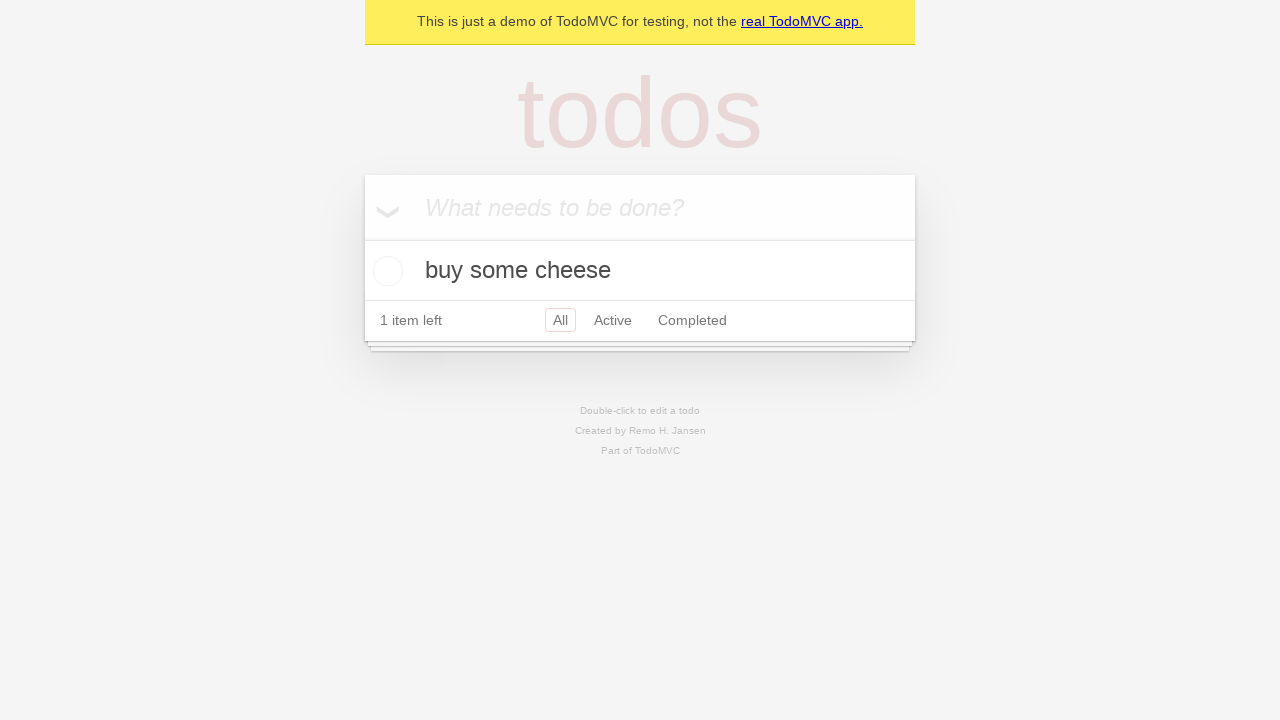

Filled todo input with 'feed the cat' on internal:attr=[placeholder="What needs to be done?"i]
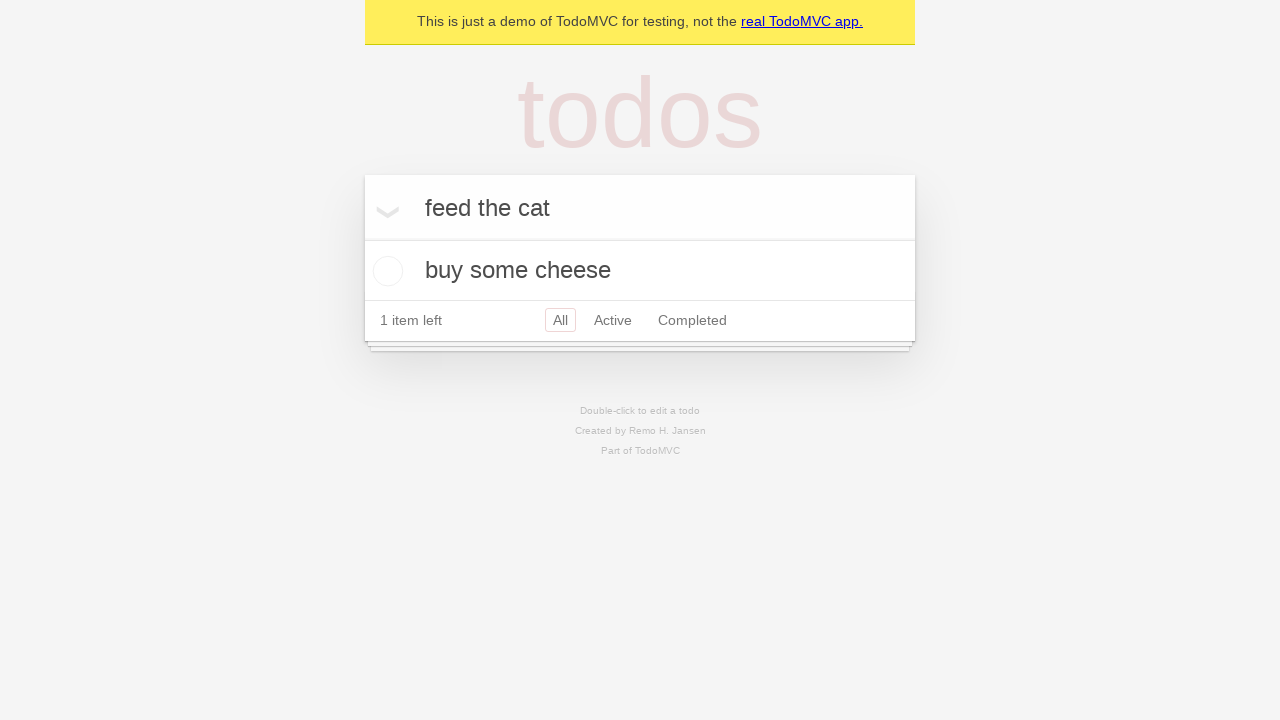

Pressed Enter to create second todo on internal:attr=[placeholder="What needs to be done?"i]
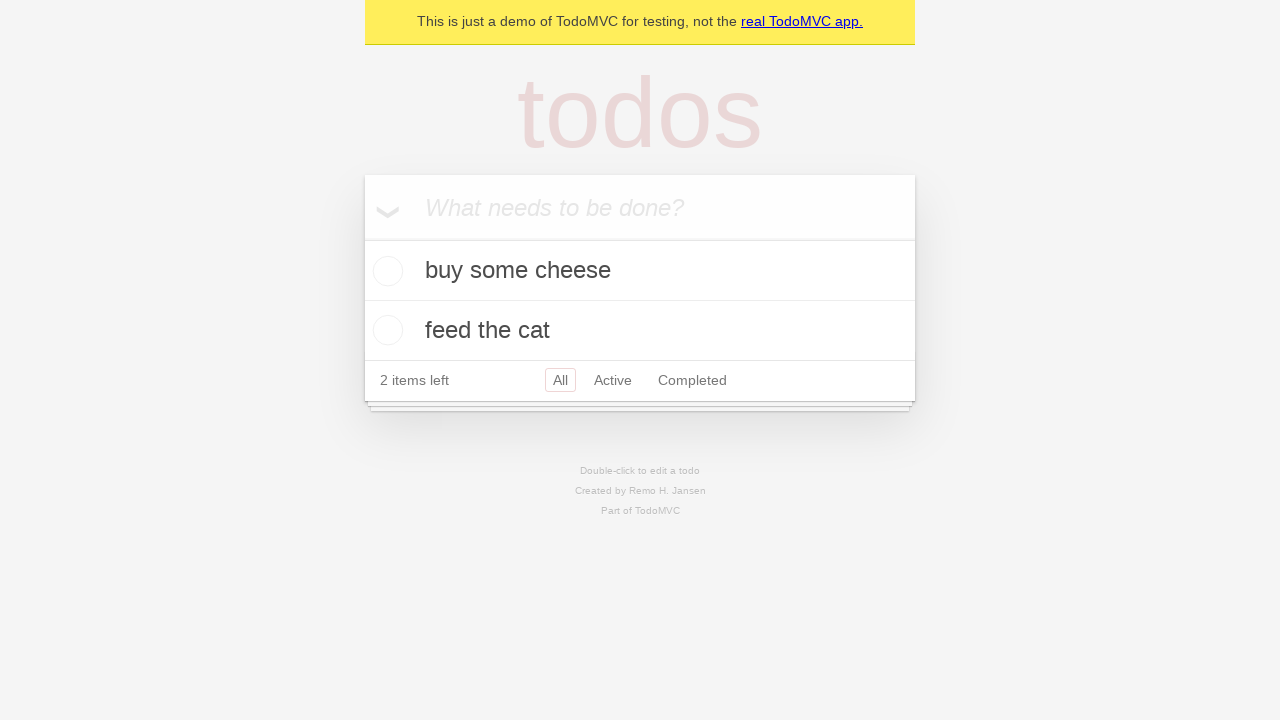

Waited for second todo item to appear
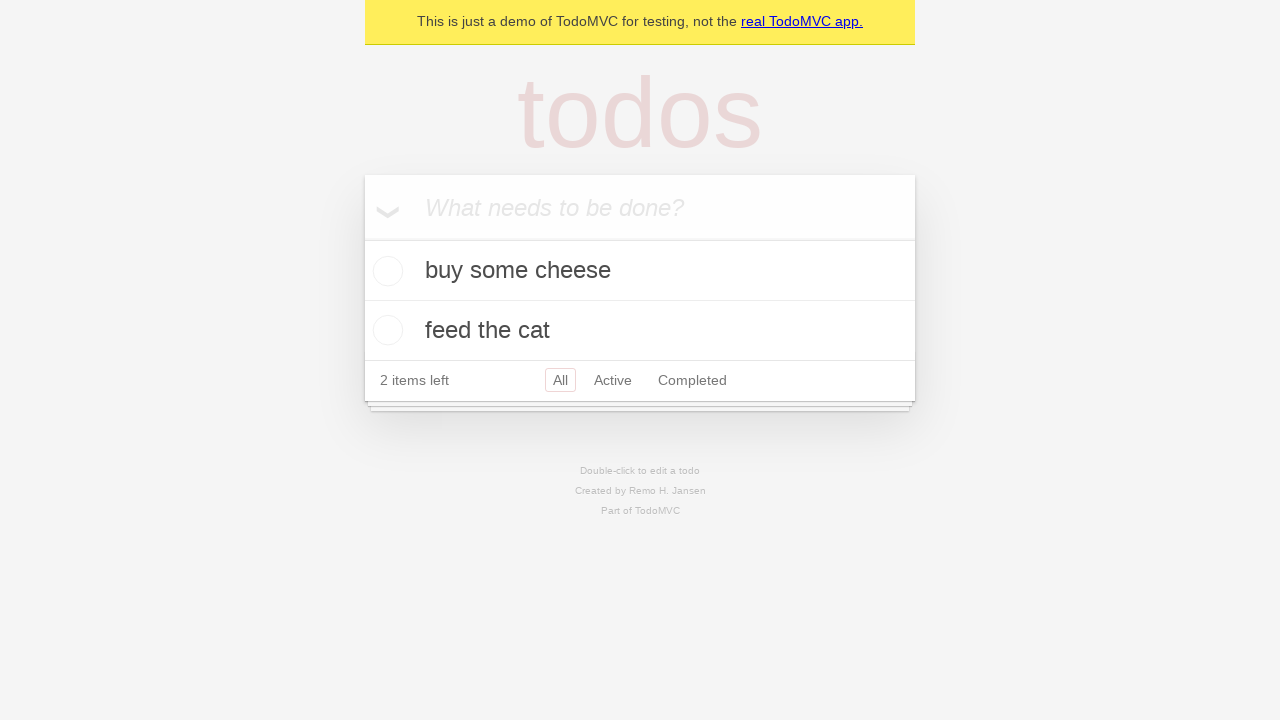

Checked the first todo item checkbox at (385, 271) on internal:testid=[data-testid="todo-item"s] >> nth=0 >> internal:role=checkbox
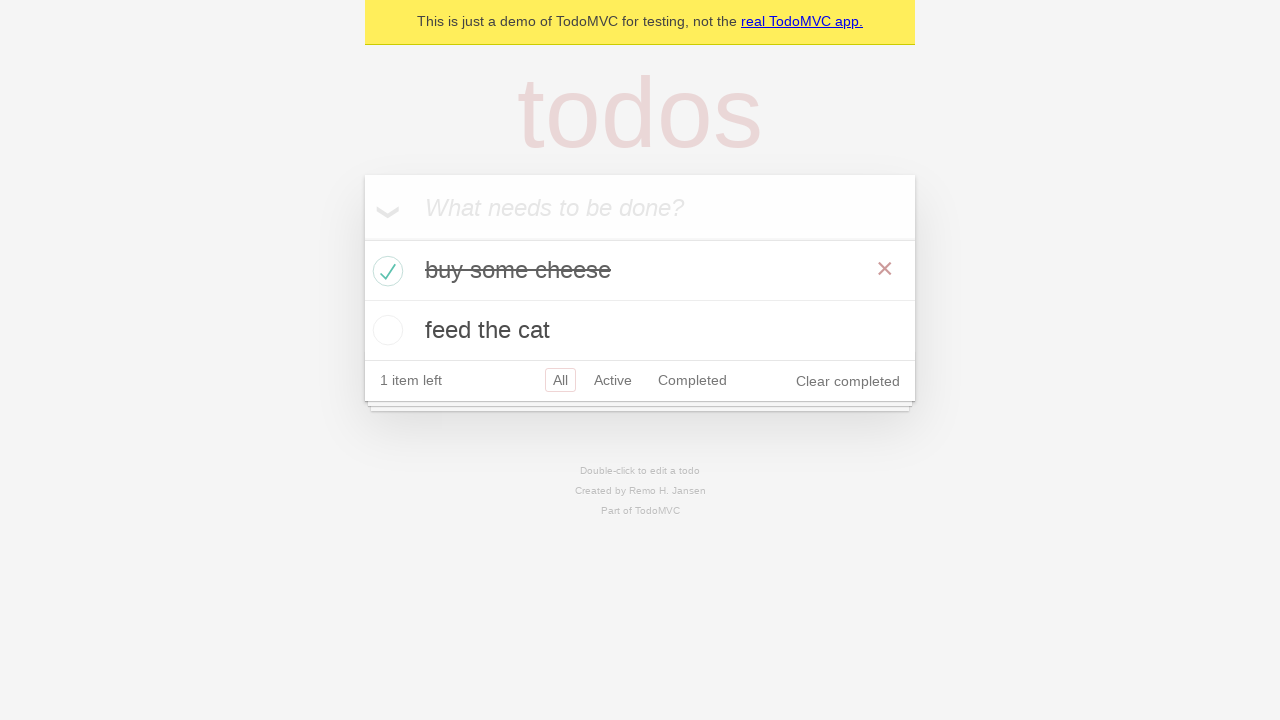

Reloaded the page to test data persistence
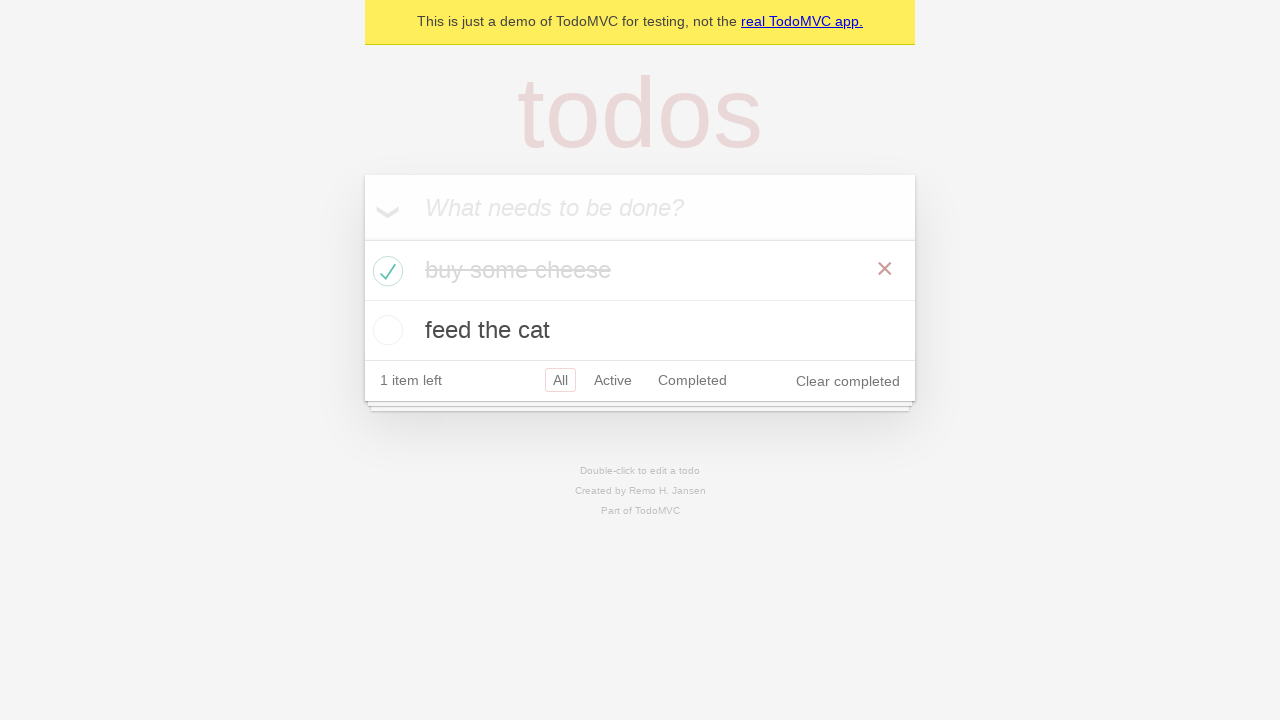

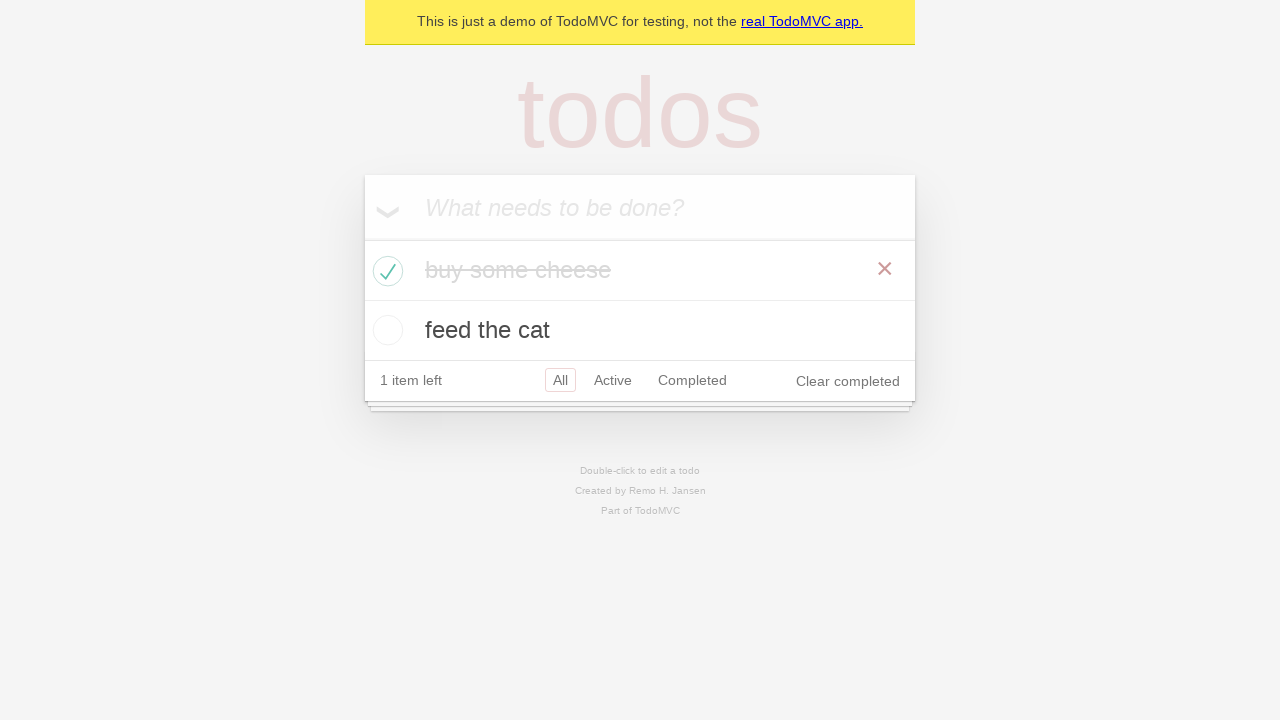